Tests Dropdown functionality by verifying default selection, selecting Option 2, and verifying the selection changed

Starting URL: https://the-internet.herokuapp.com/

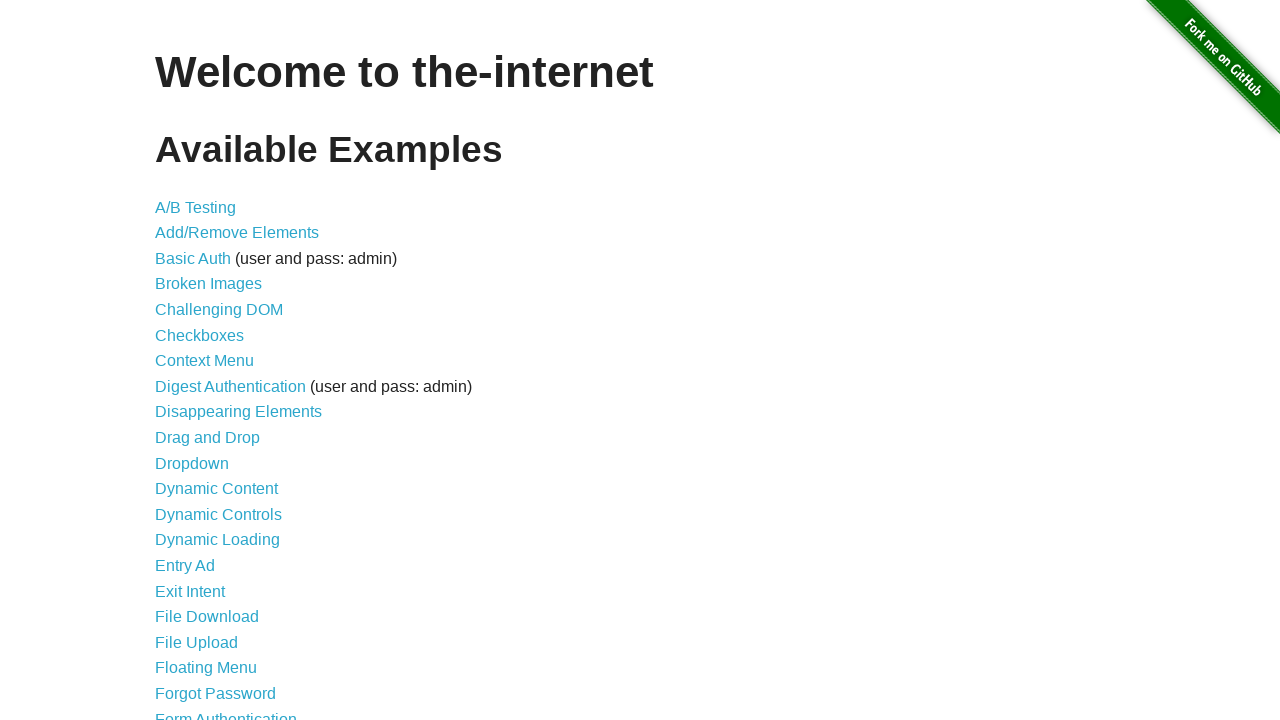

Clicked on Dropdown link at (192, 463) on internal:role=link[name="Dropdown"i]
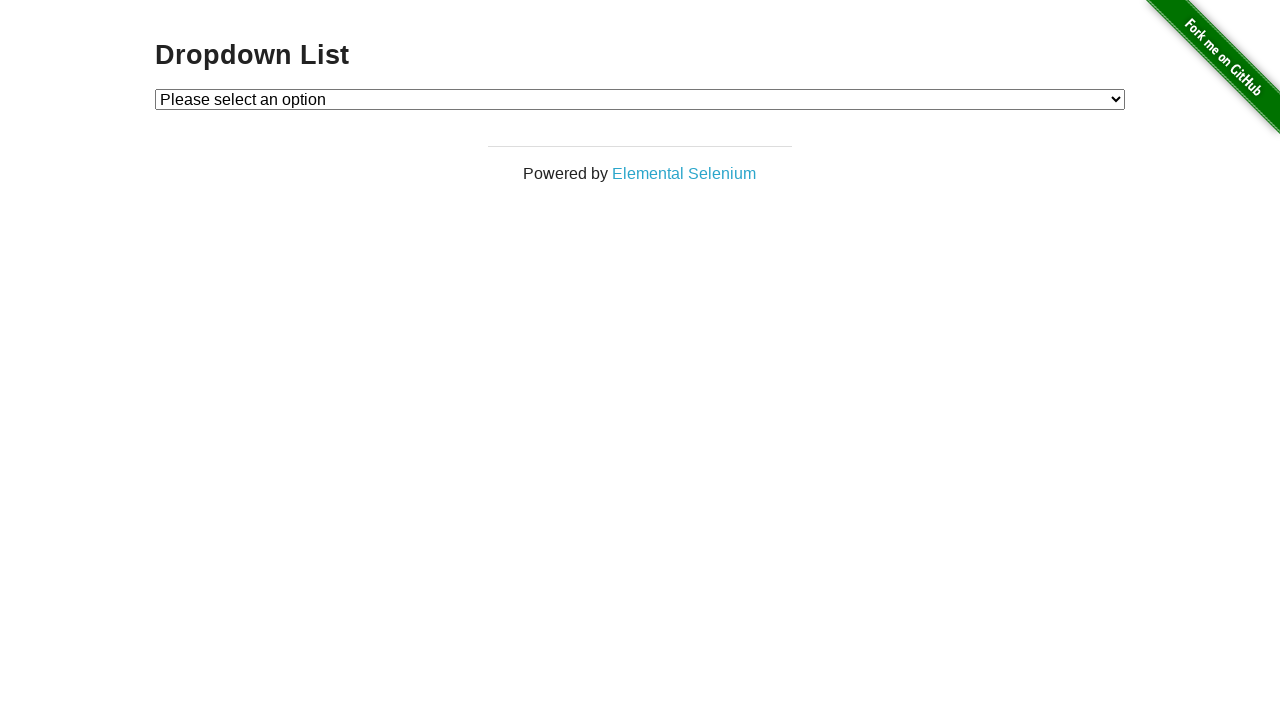

Retrieved default dropdown value
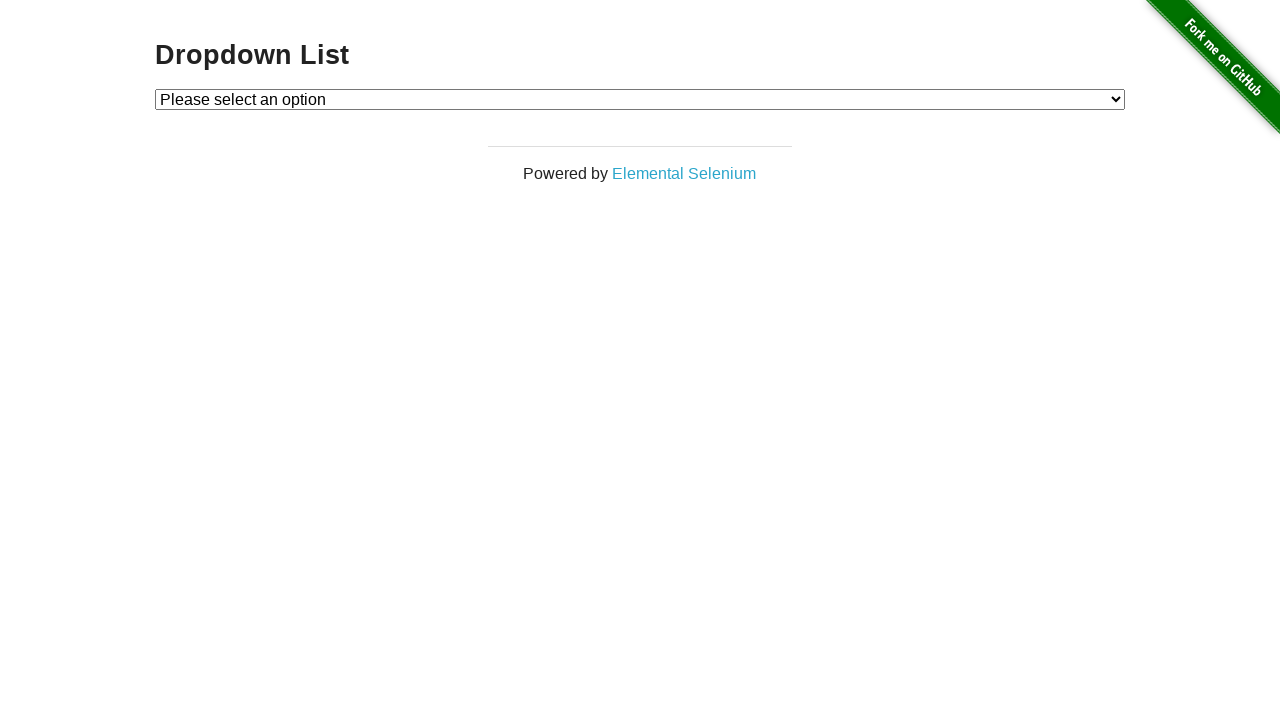

Retrieved default dropdown text: Please select an option
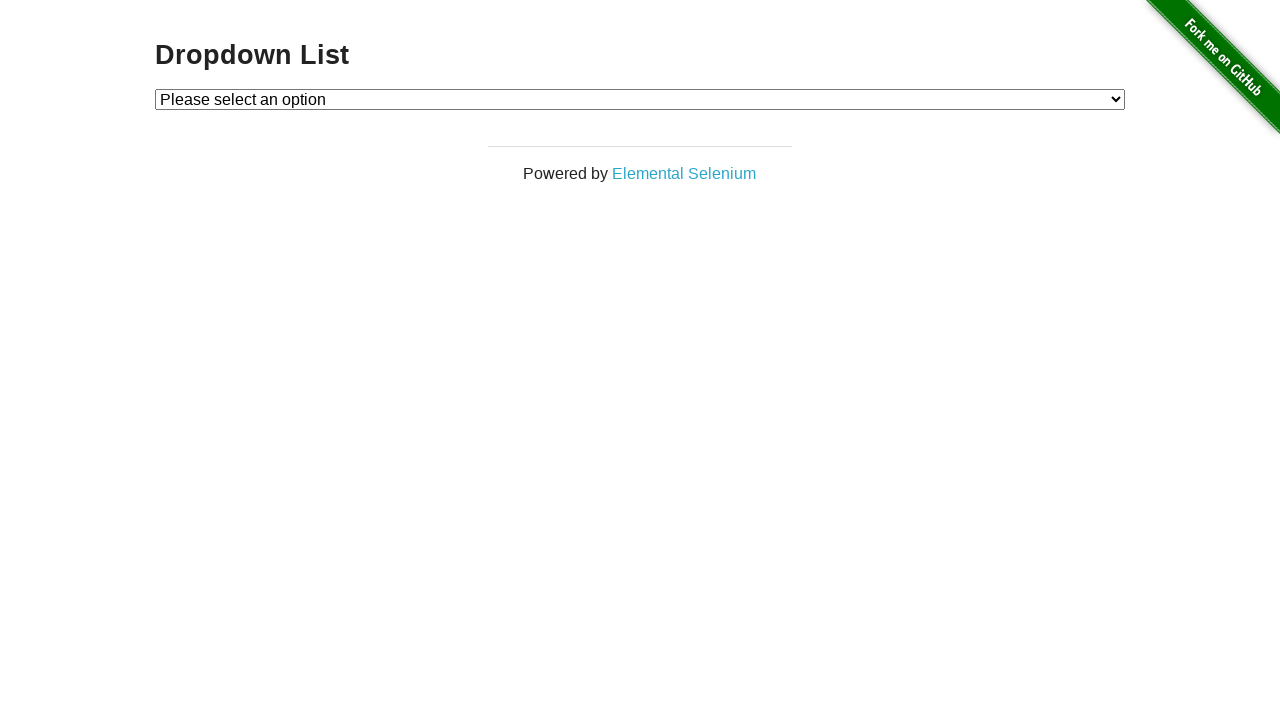

Selected Option 2 from dropdown on #dropdown
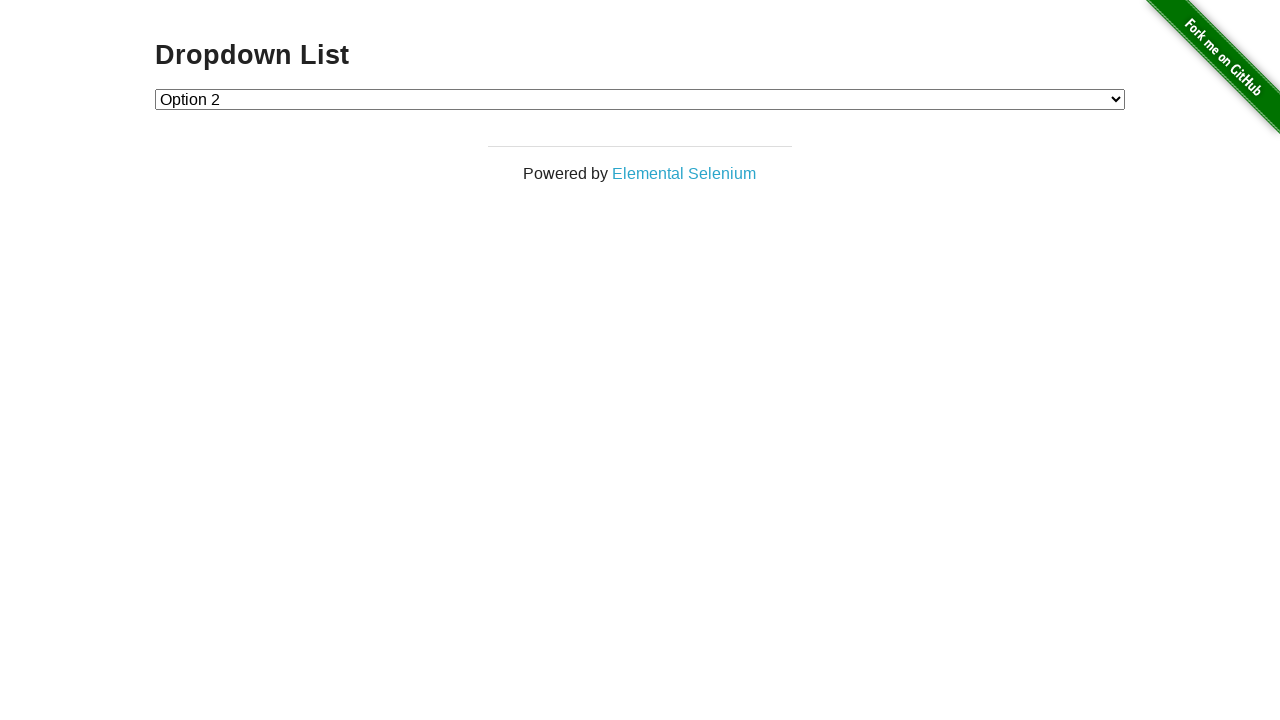

Retrieved selected dropdown value
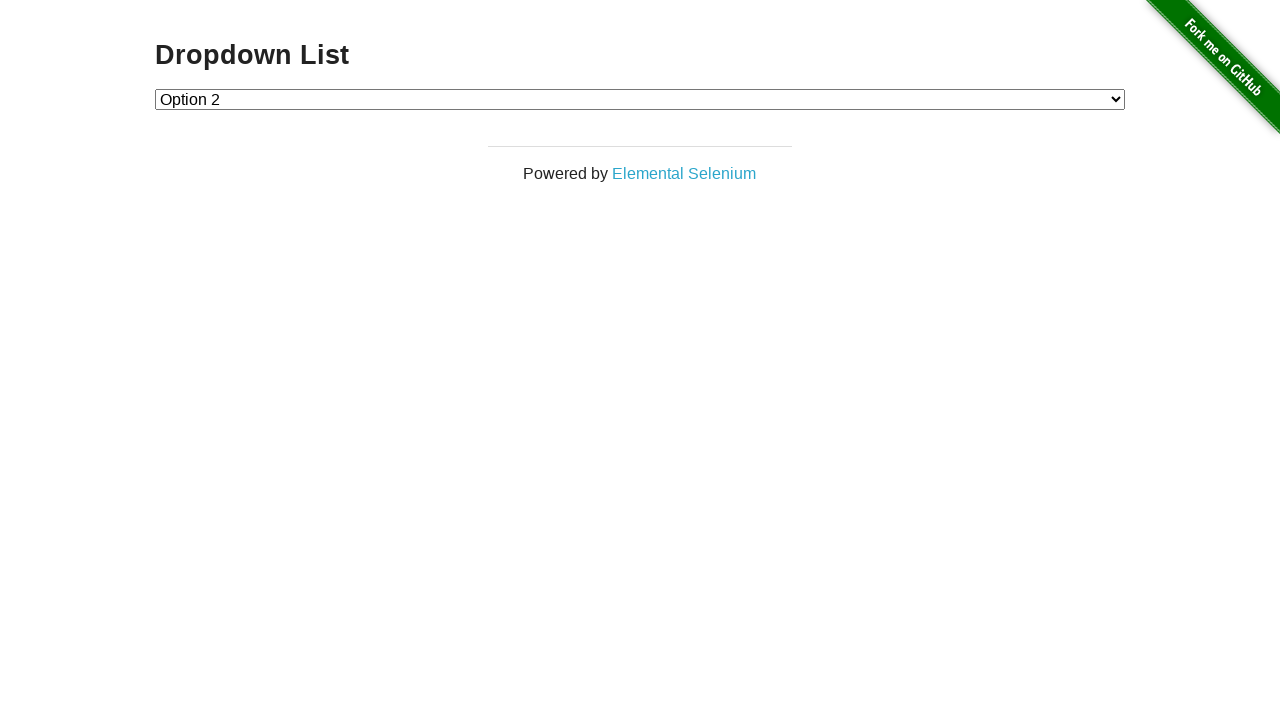

Retrieved selected dropdown text: Option 2
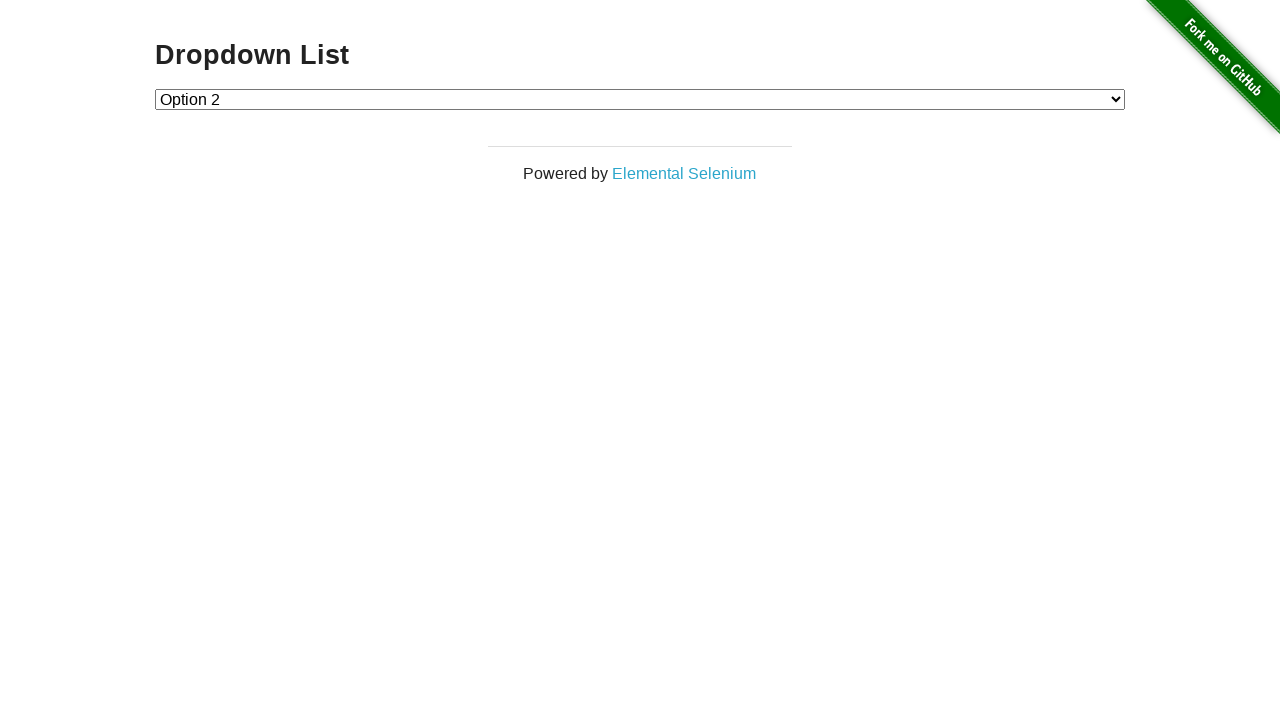

Verified that Option 2 is selected
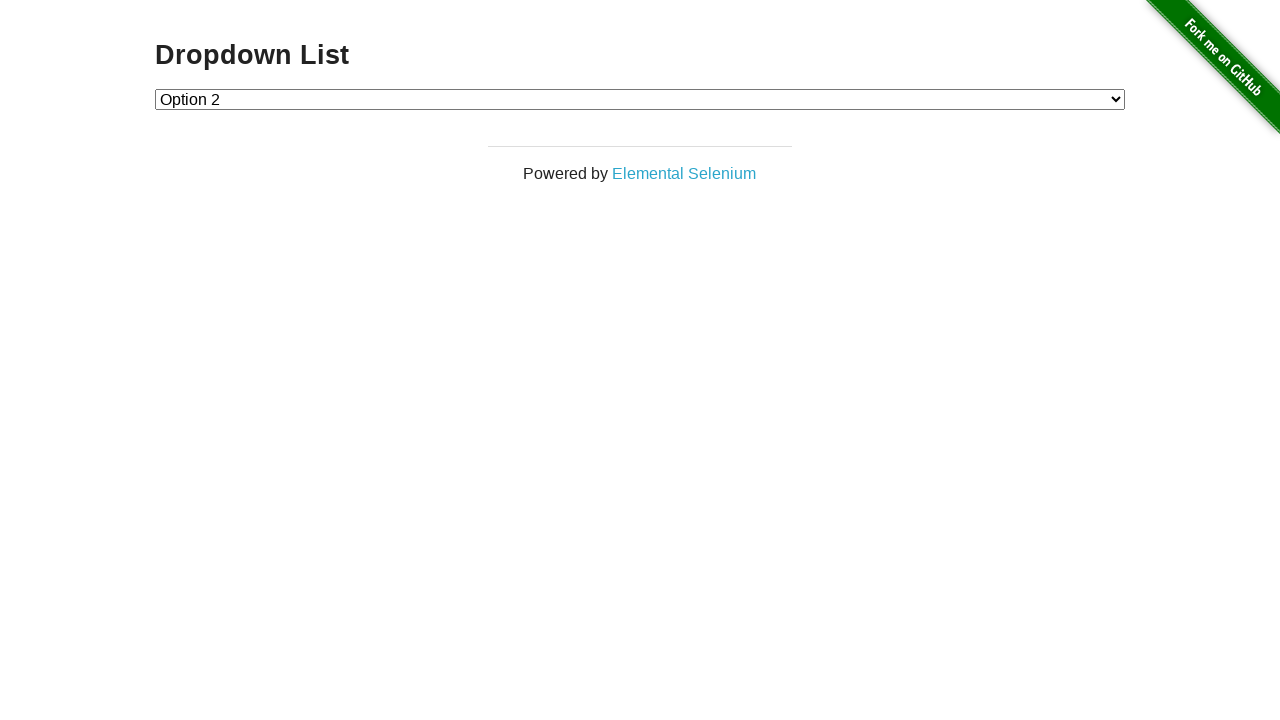

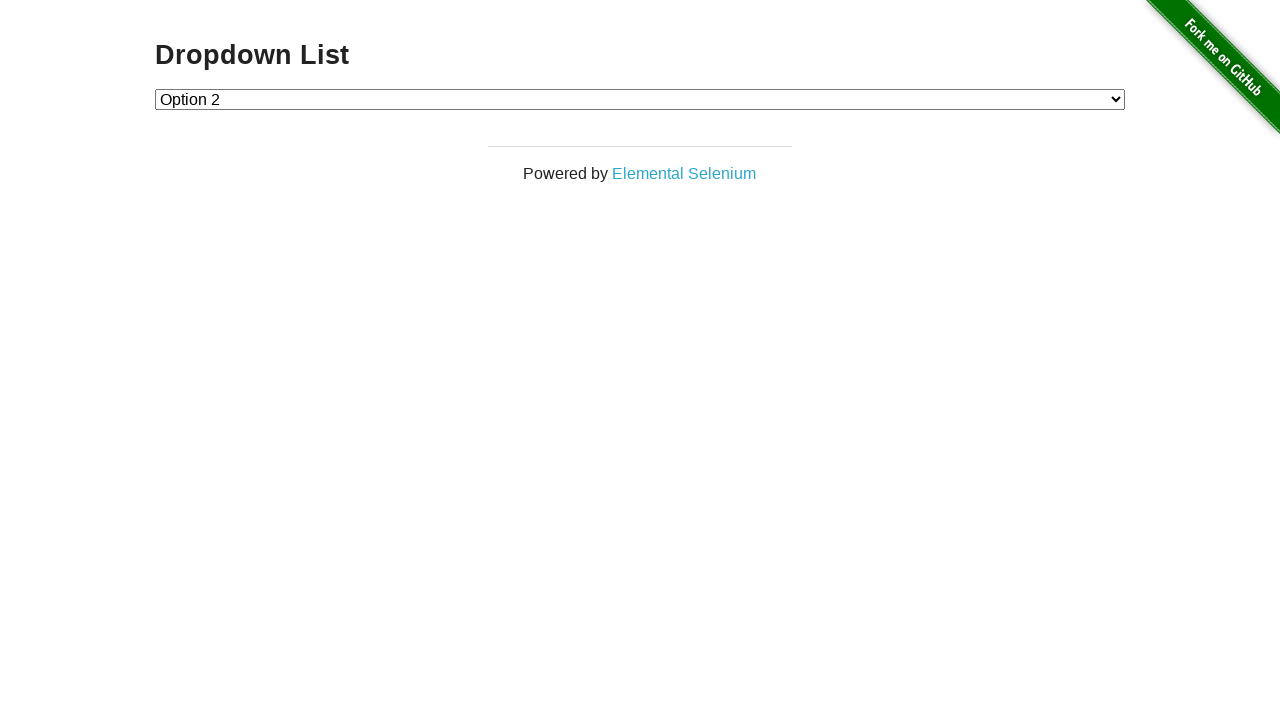